Navigates to demo automation site, hovers over SwitchTo menu and clicks on Alerts submenu item

Starting URL: http://demo.automationtesting.in/Register.html

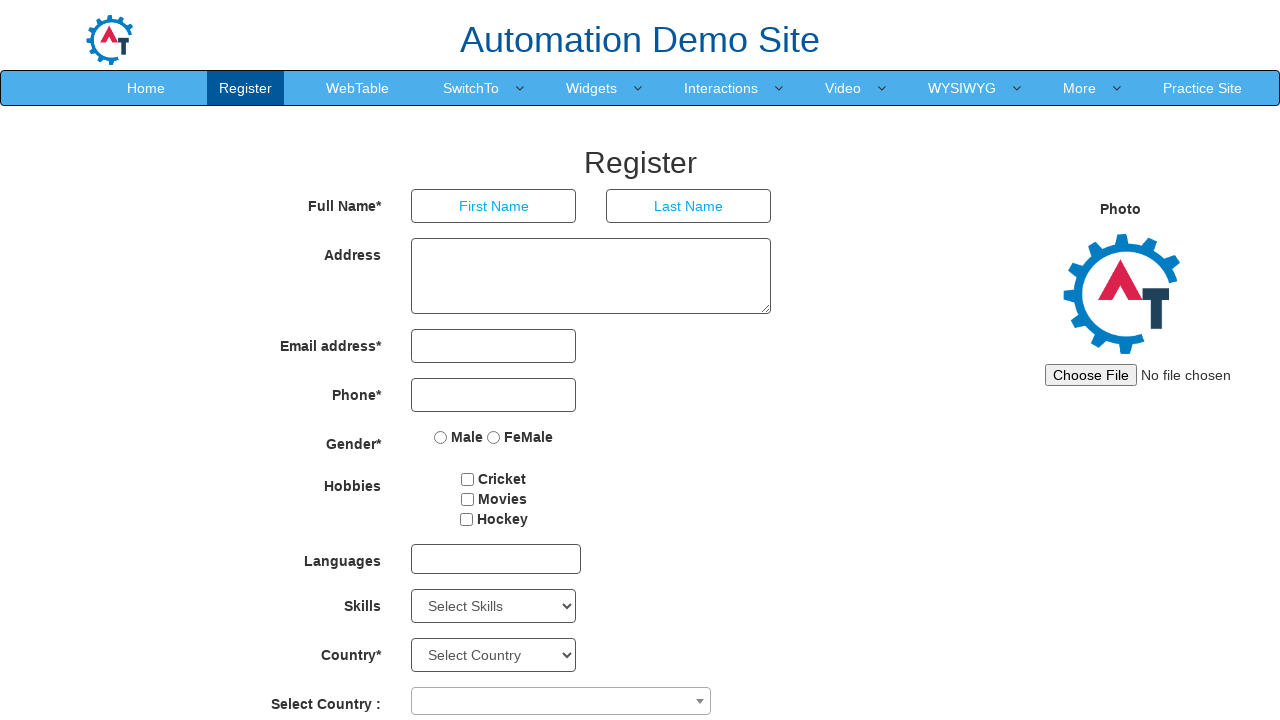

Hovered over SwitchTo menu at (471, 88) on a:text('SwitchTo')
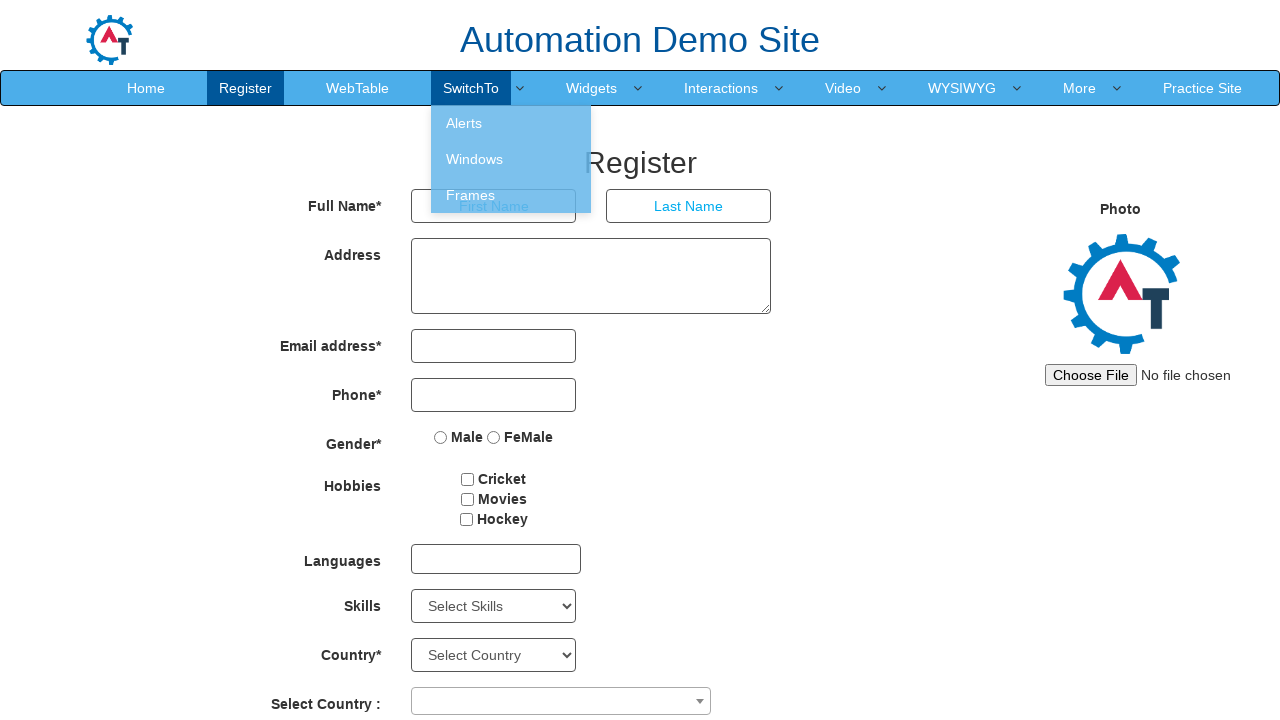

Clicked on Alerts submenu item at (511, 123) on ul.dropdown-menu>li>a >> nth=0
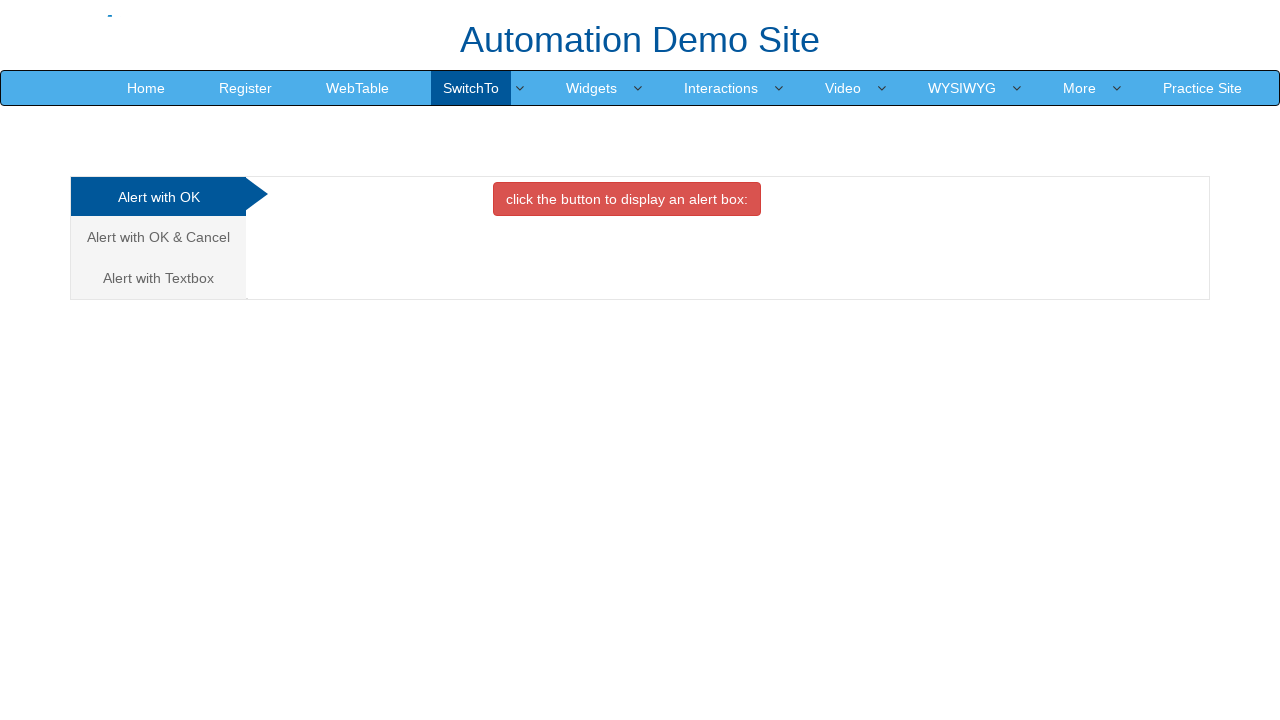

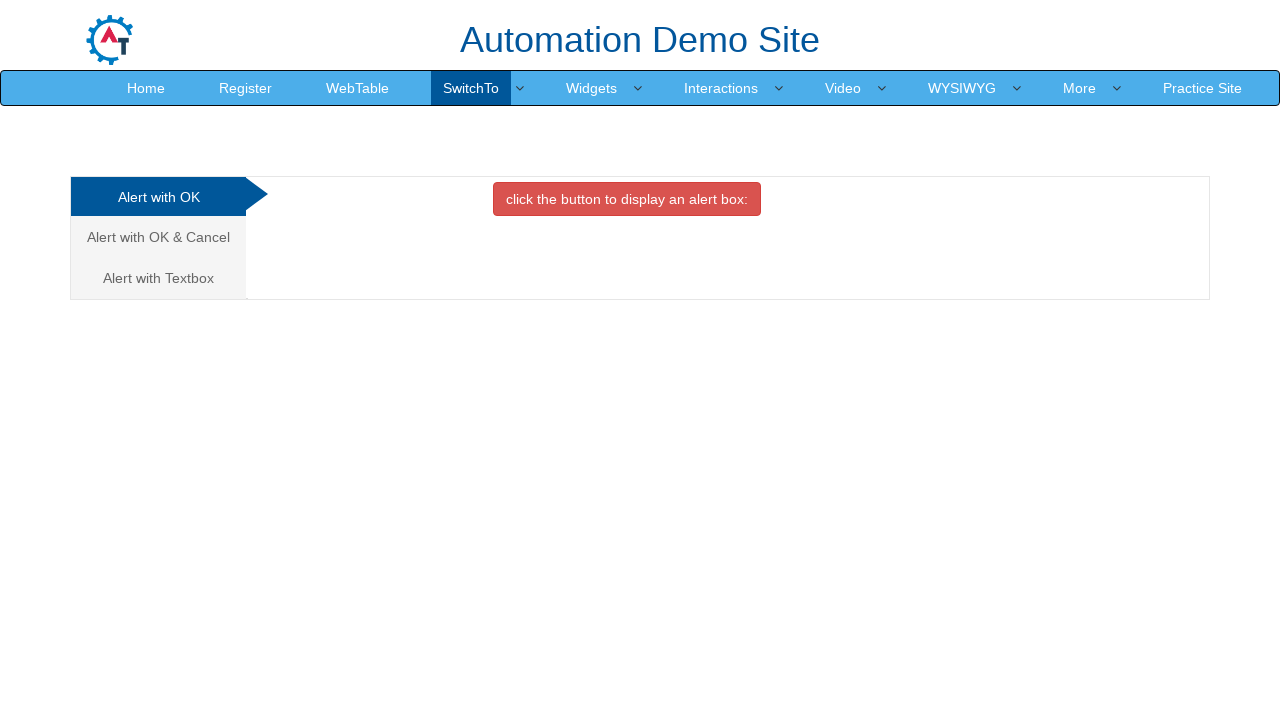